Tests the selectable jQuery UI component by clicking on each selectable item in the list within an iframe, then clicking through example links on the page.

Starting URL: https://jqueryui.com/

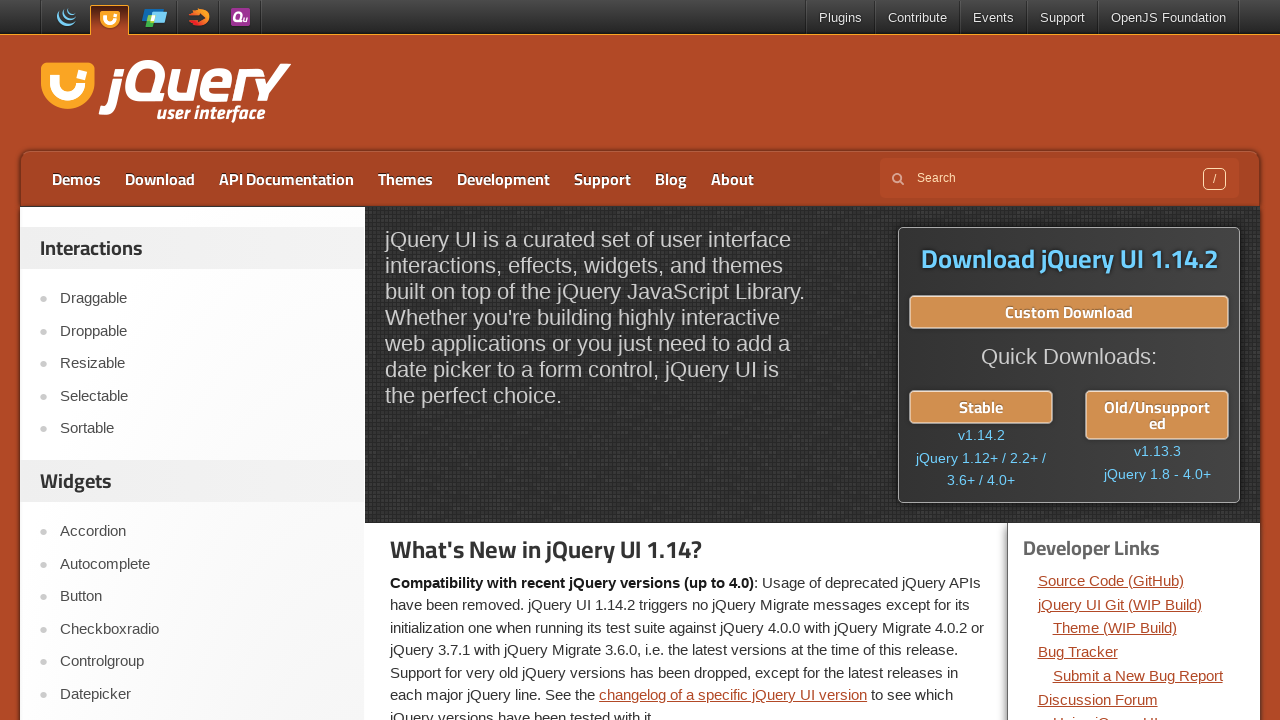

Clicked on Selectable link at (202, 396) on text=Selectable
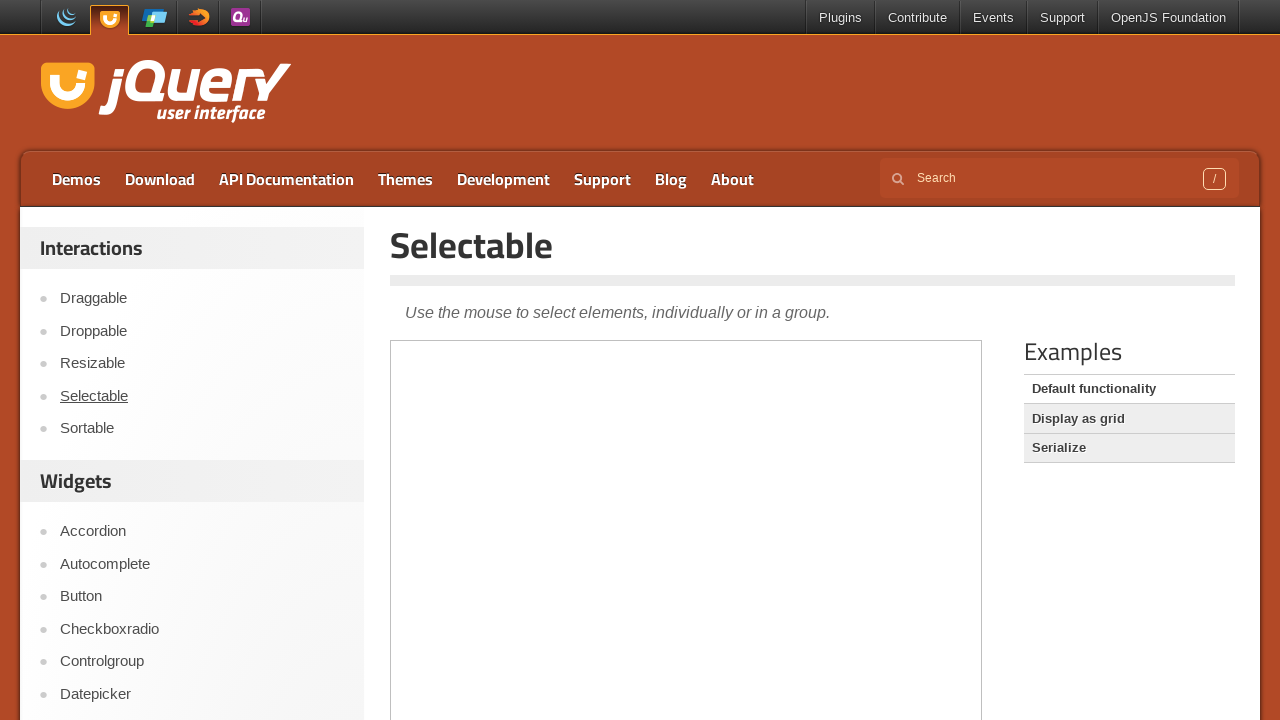

Selectable page loaded with heading visible
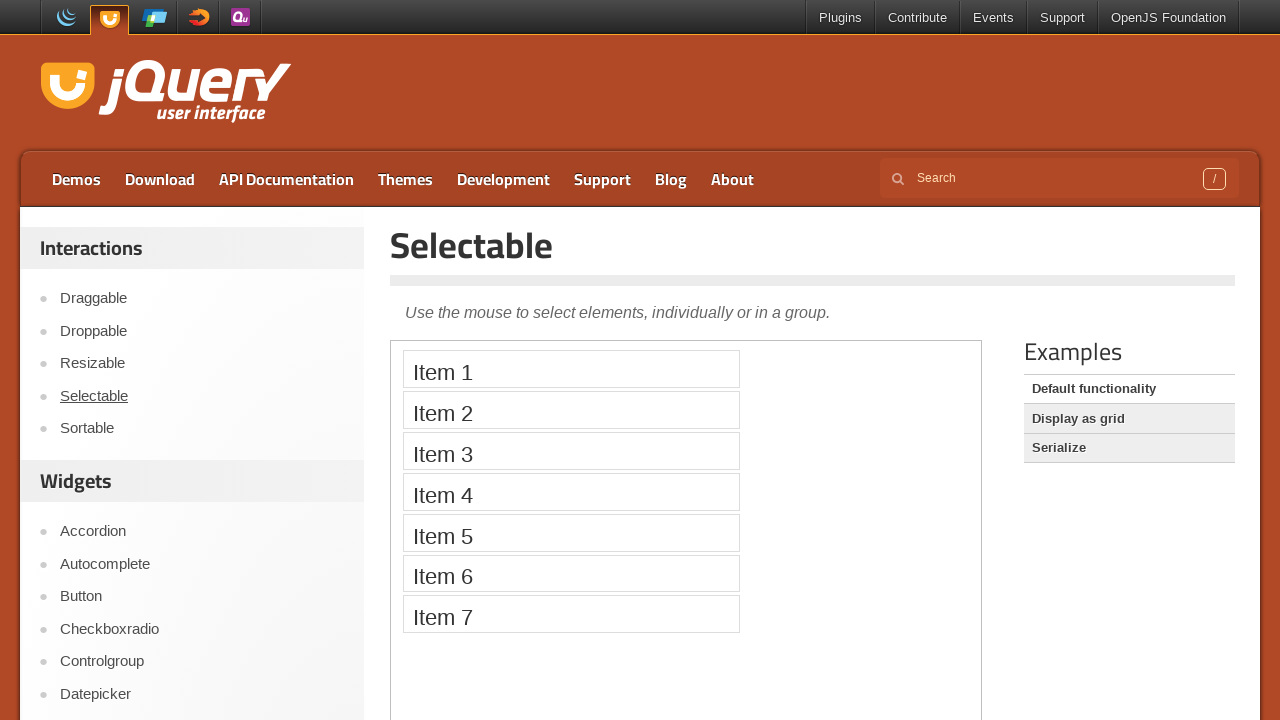

Located demo iframe
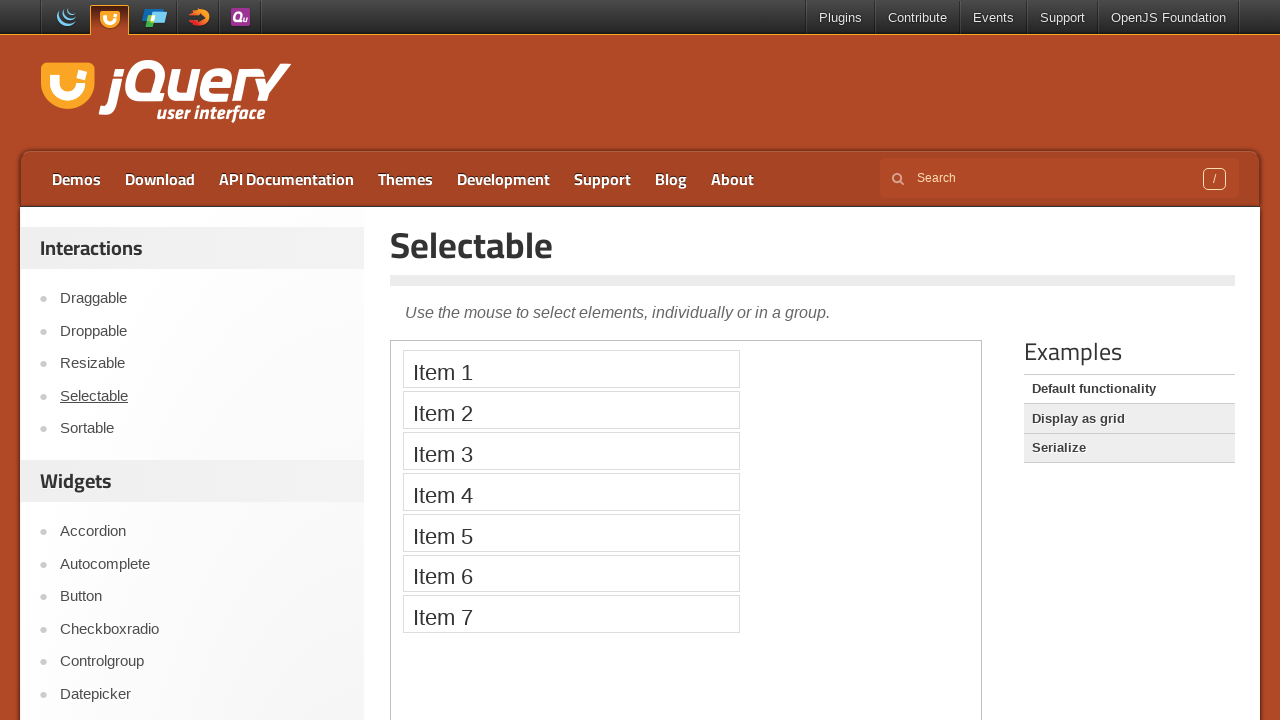

Found 7 selectable items in iframe
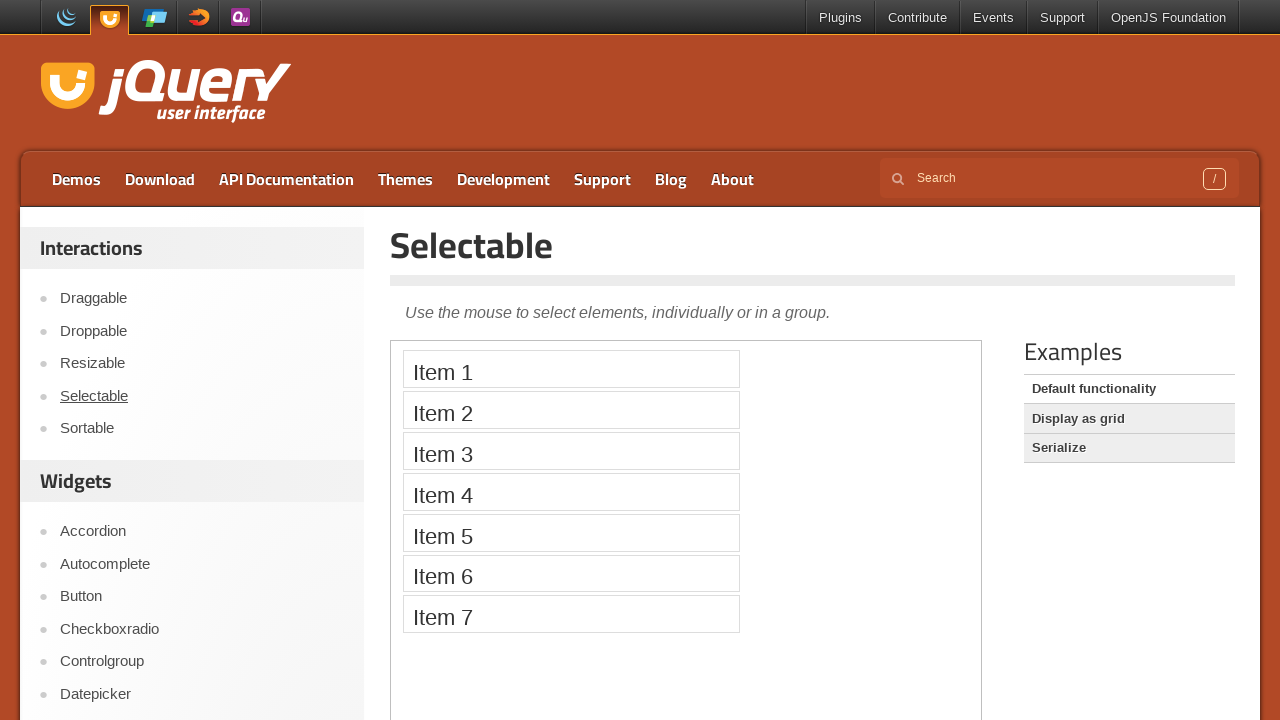

Clicked selectable item 1 of 7 at (571, 369) on iframe.demo-frame >> internal:control=enter-frame >> li.ui-widget-content.ui-sel
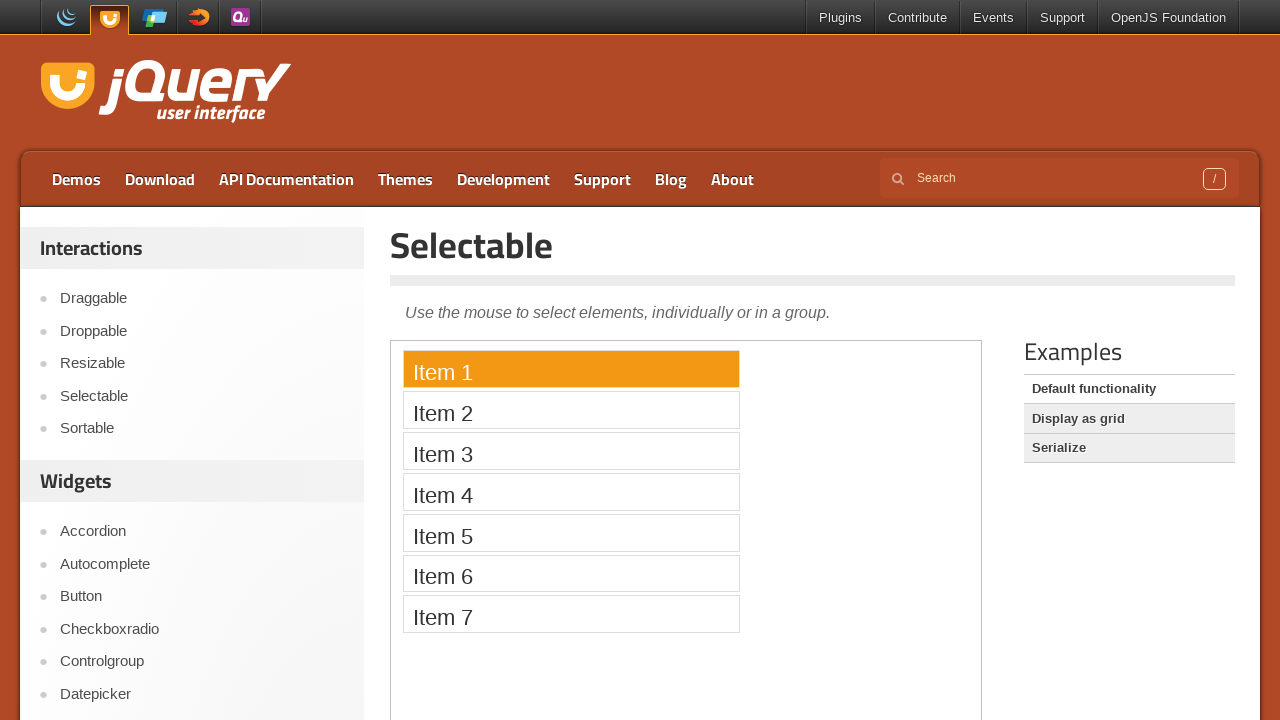

Waited 500ms after clicking item 1
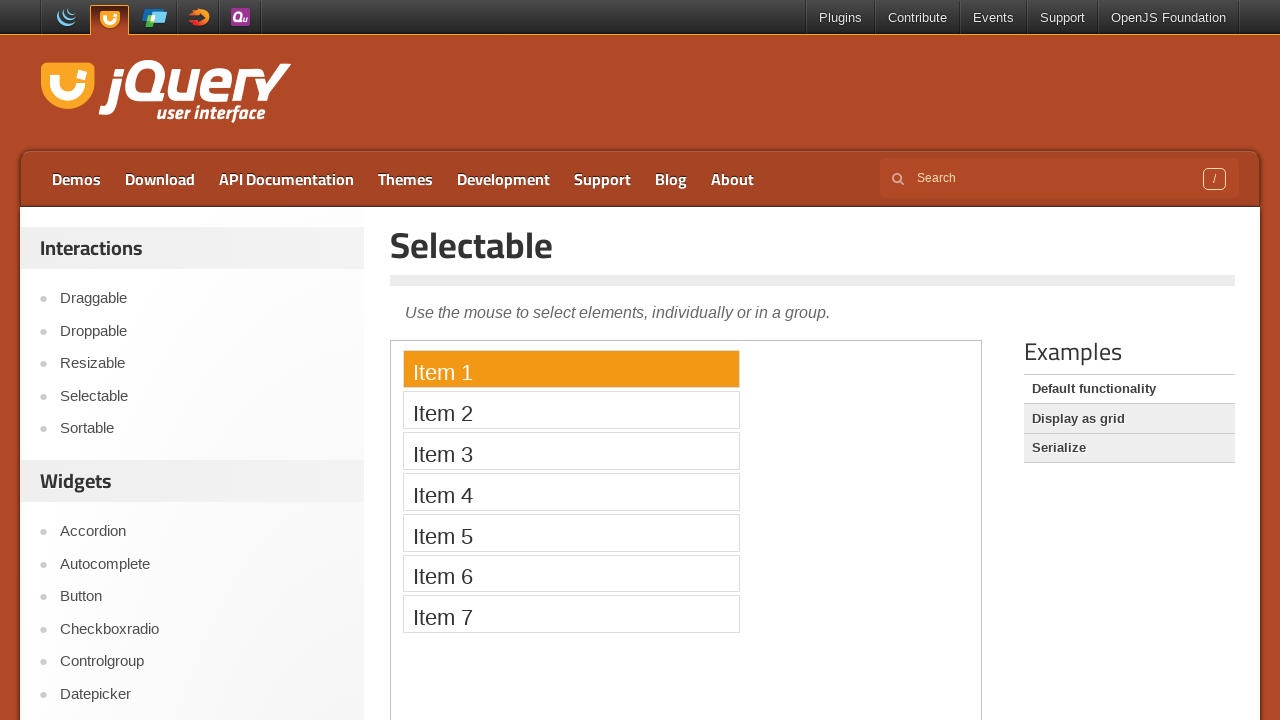

Clicked selectable item 2 of 7 at (571, 410) on iframe.demo-frame >> internal:control=enter-frame >> li.ui-widget-content.ui-sel
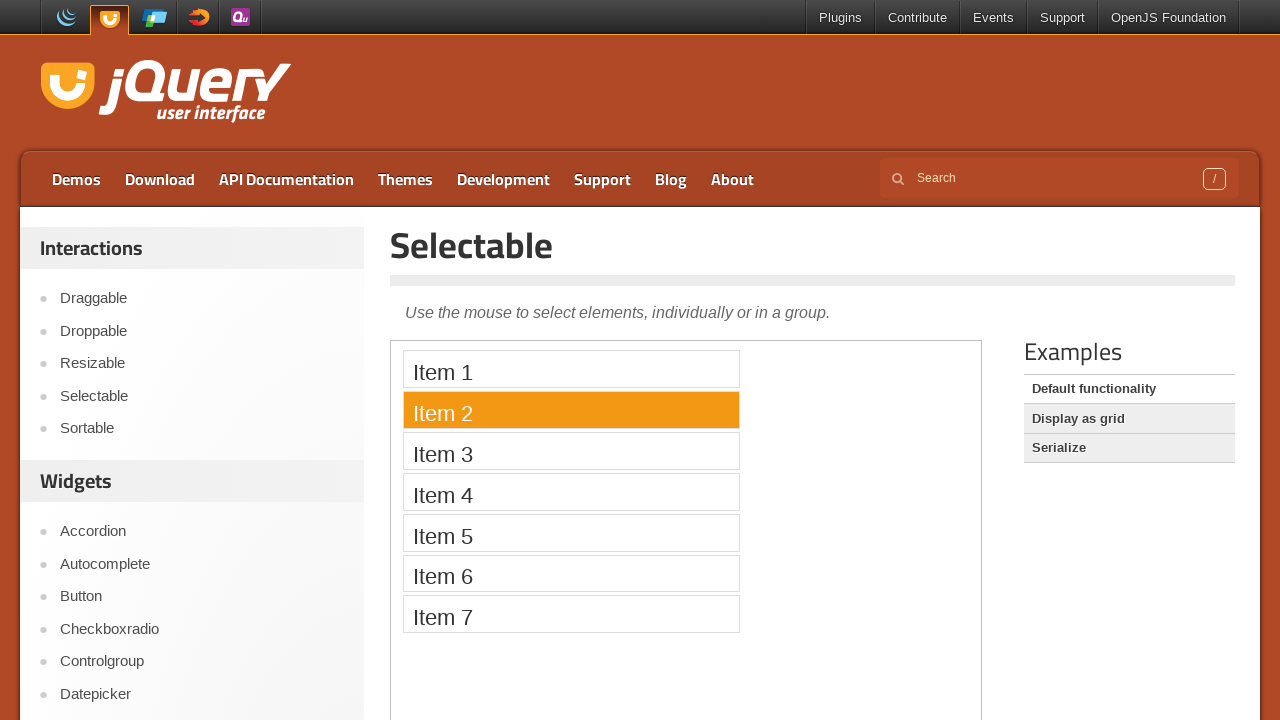

Waited 500ms after clicking item 2
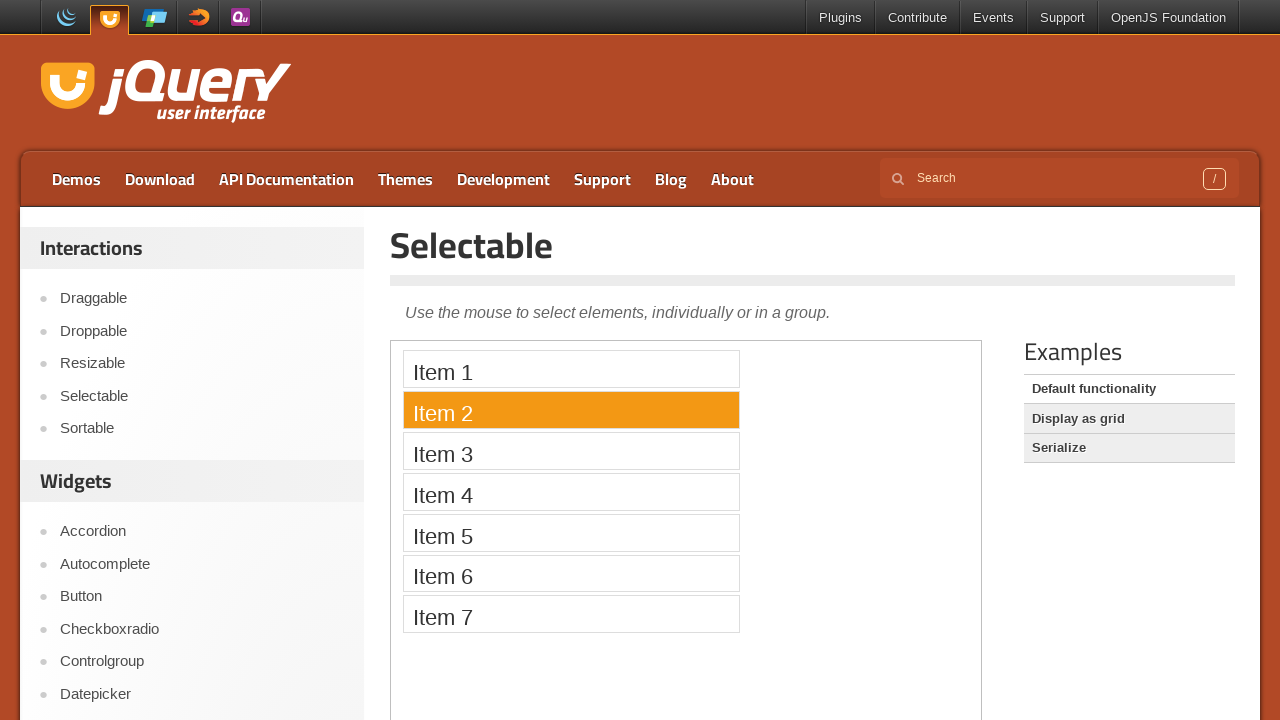

Clicked selectable item 3 of 7 at (571, 451) on iframe.demo-frame >> internal:control=enter-frame >> li.ui-widget-content.ui-sel
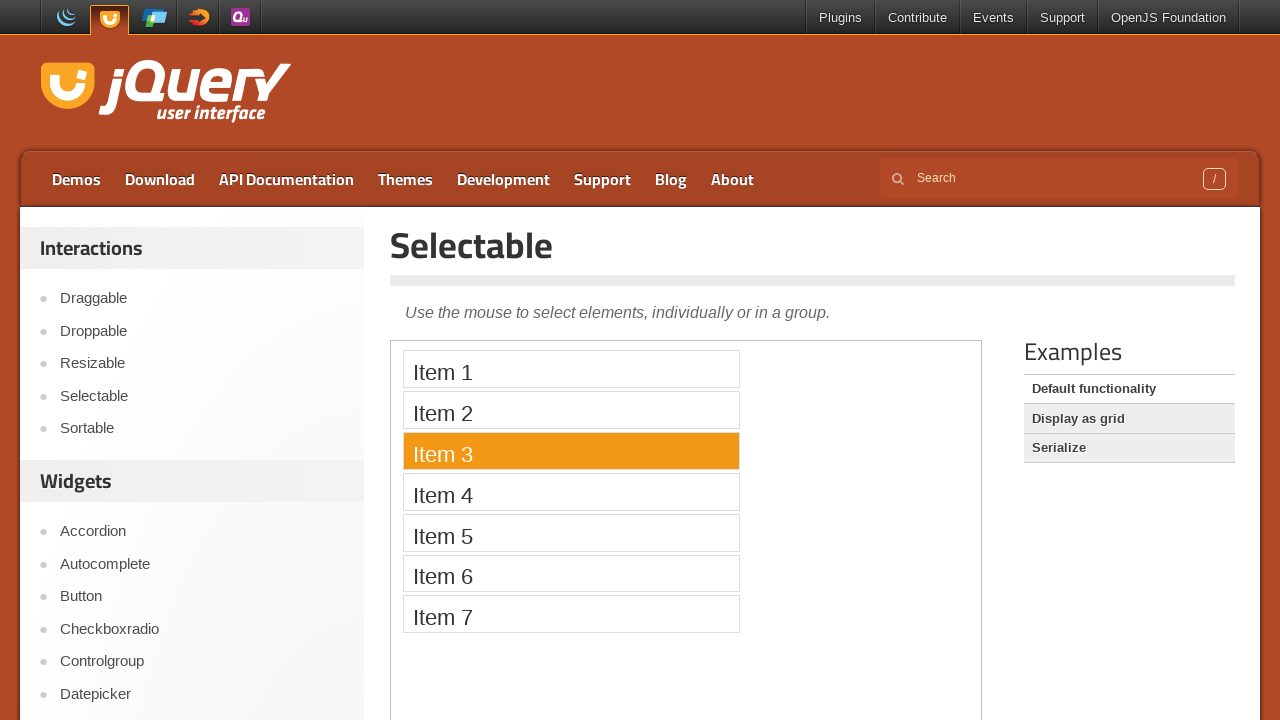

Waited 500ms after clicking item 3
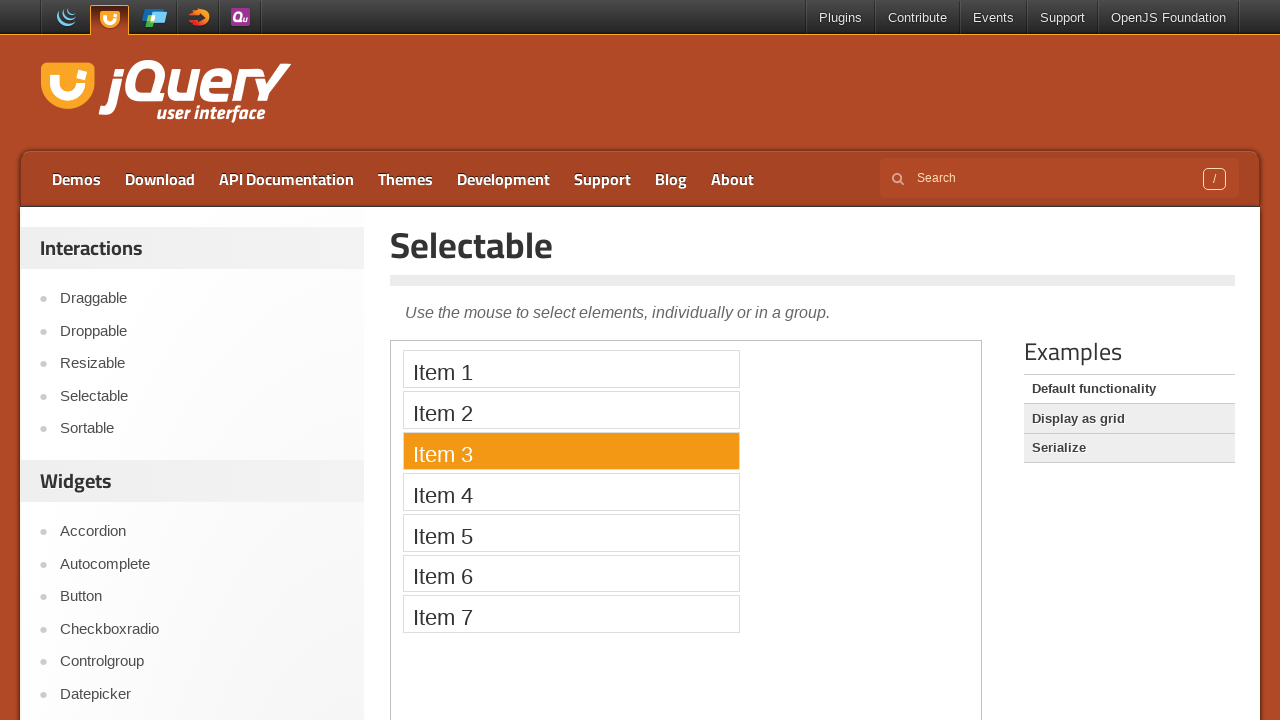

Clicked selectable item 4 of 7 at (571, 492) on iframe.demo-frame >> internal:control=enter-frame >> li.ui-widget-content.ui-sel
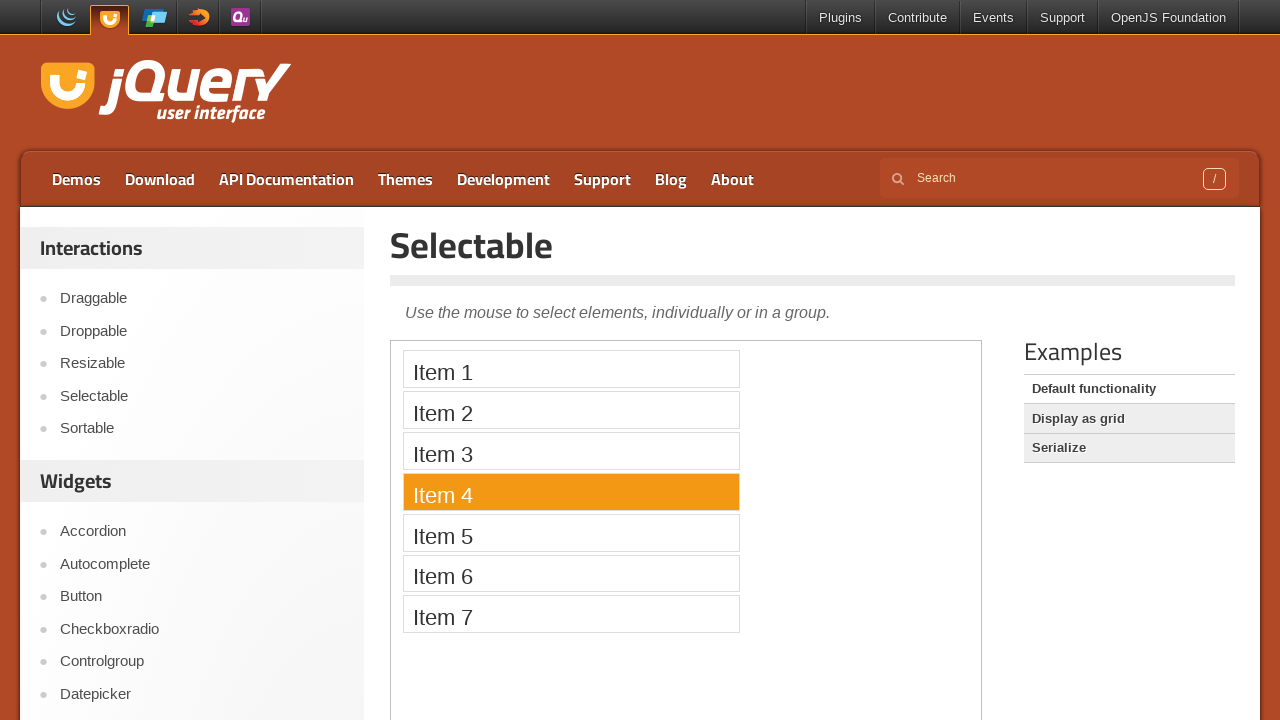

Waited 500ms after clicking item 4
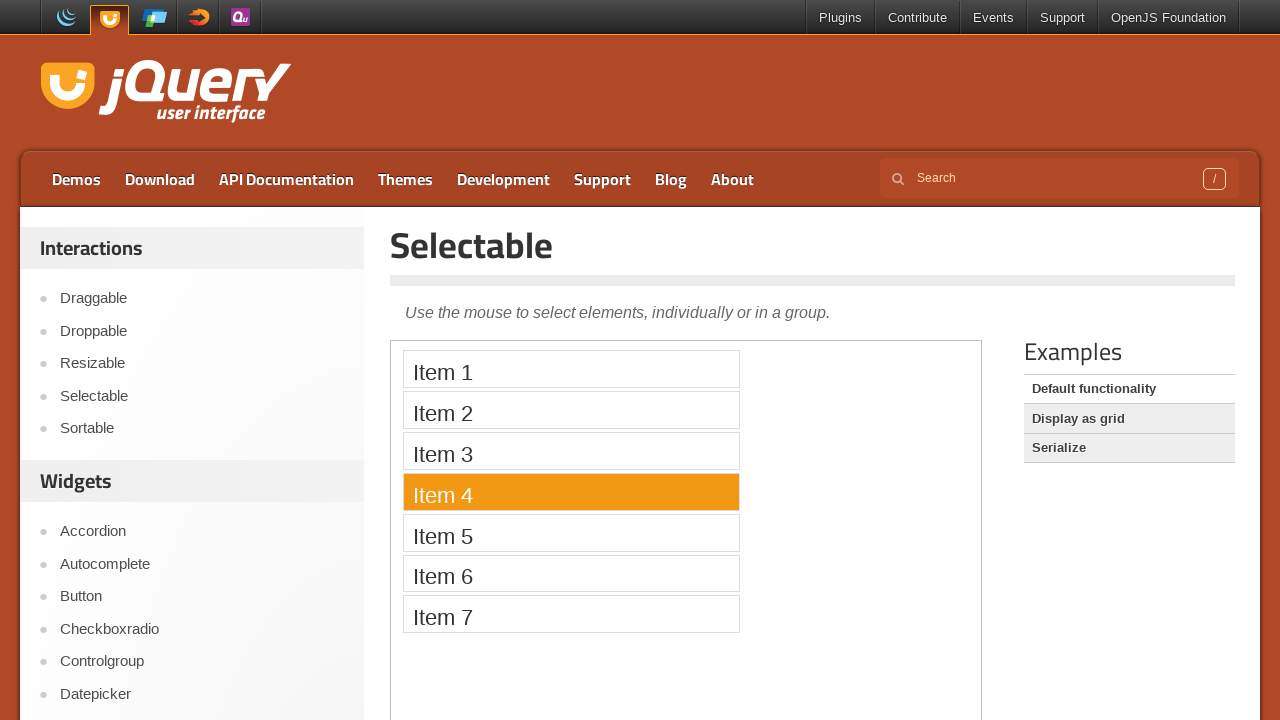

Clicked selectable item 5 of 7 at (571, 532) on iframe.demo-frame >> internal:control=enter-frame >> li.ui-widget-content.ui-sel
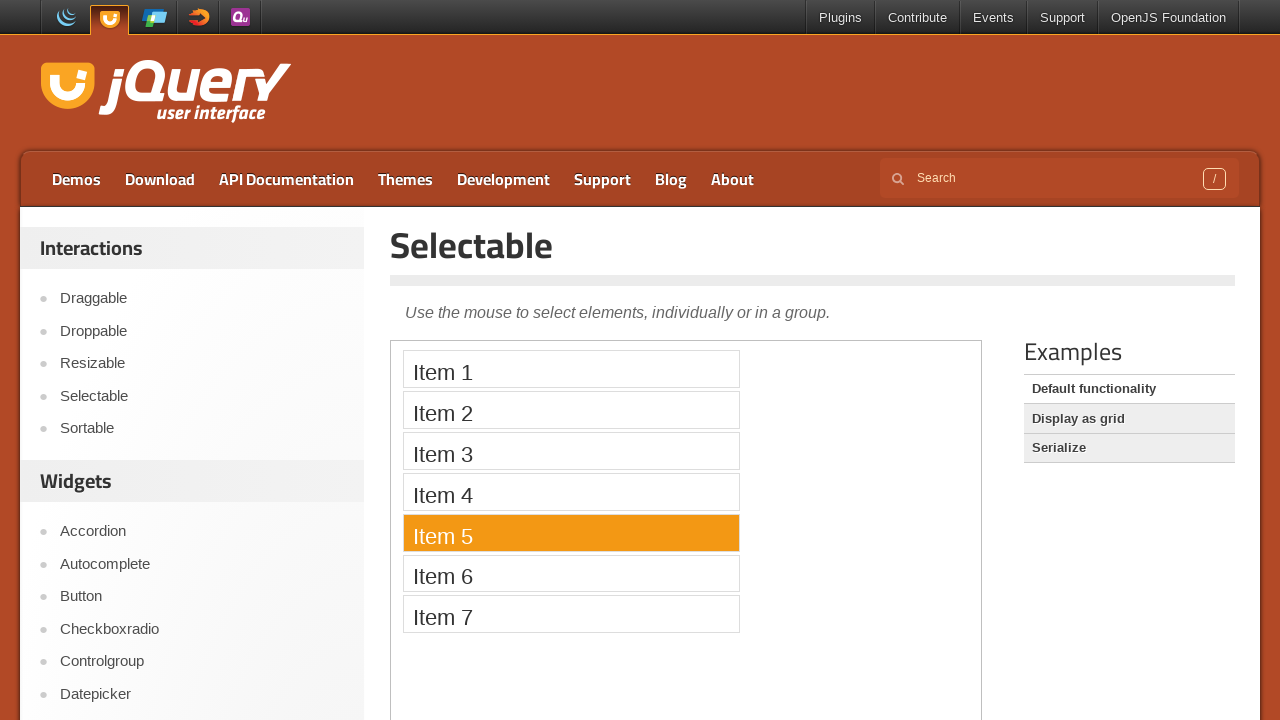

Waited 500ms after clicking item 5
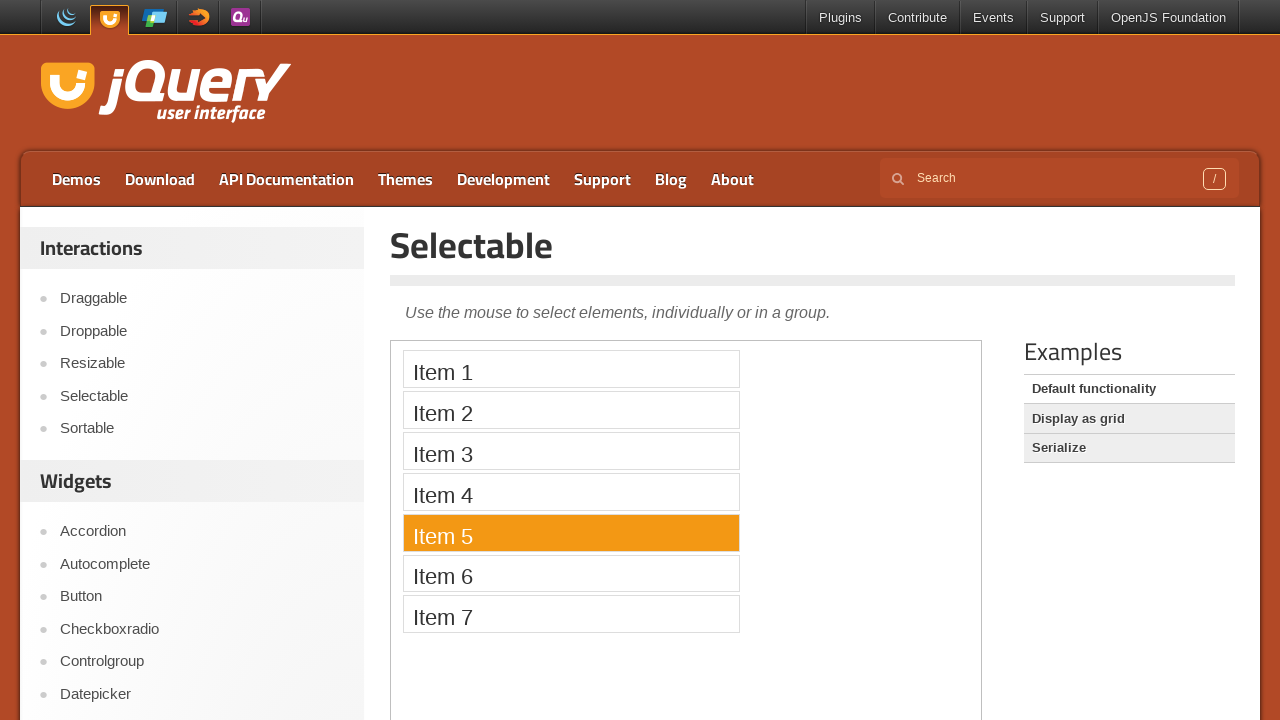

Clicked selectable item 6 of 7 at (571, 573) on iframe.demo-frame >> internal:control=enter-frame >> li.ui-widget-content.ui-sel
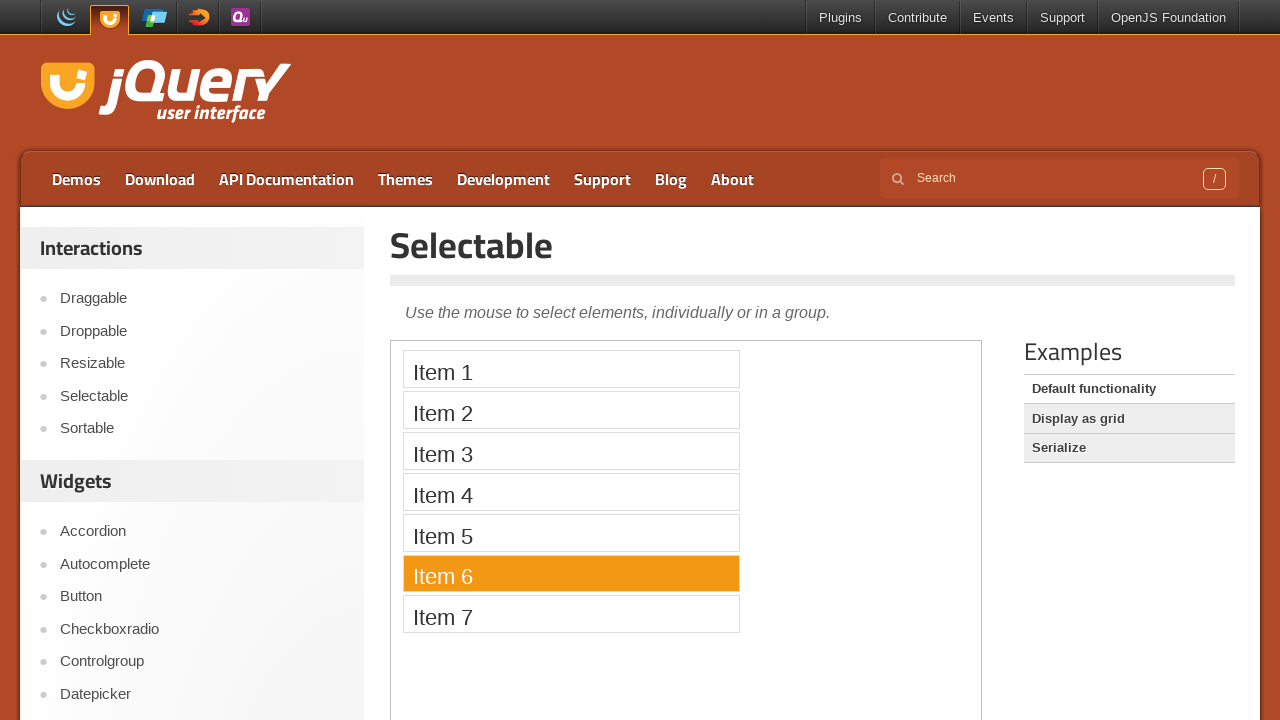

Waited 500ms after clicking item 6
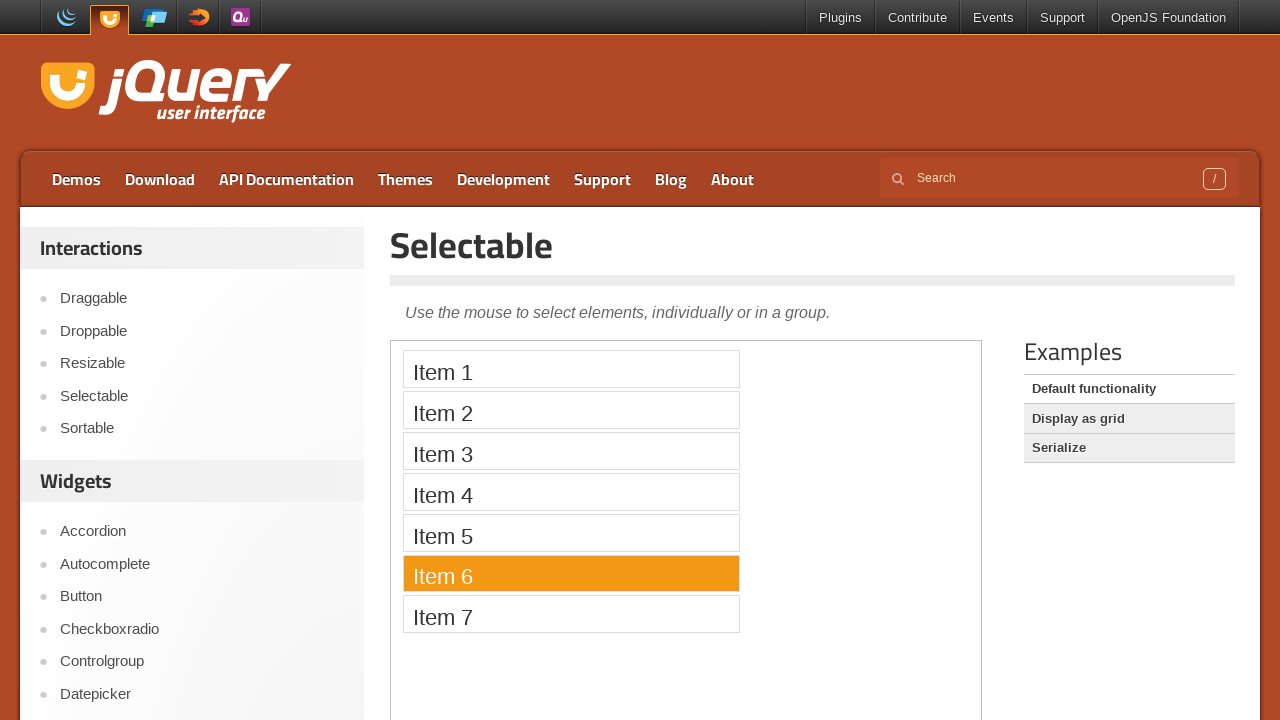

Clicked selectable item 7 of 7 at (571, 614) on iframe.demo-frame >> internal:control=enter-frame >> li.ui-widget-content.ui-sel
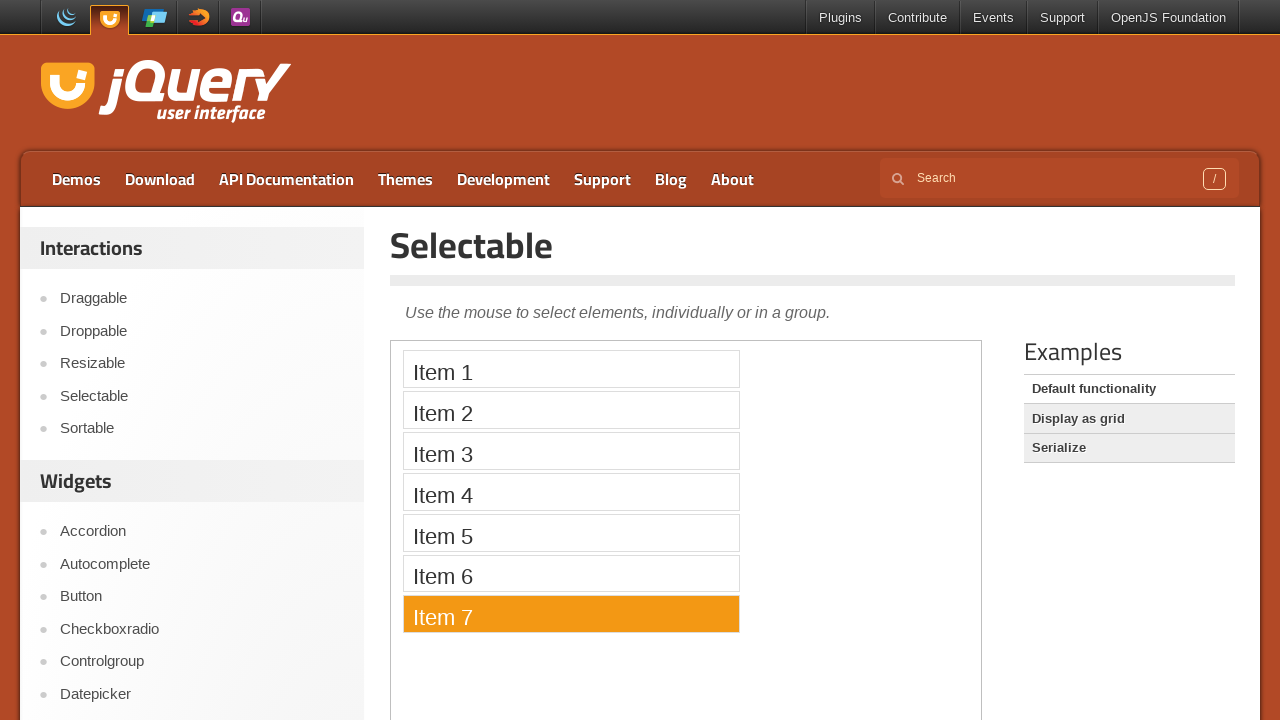

Waited 500ms after clicking item 7
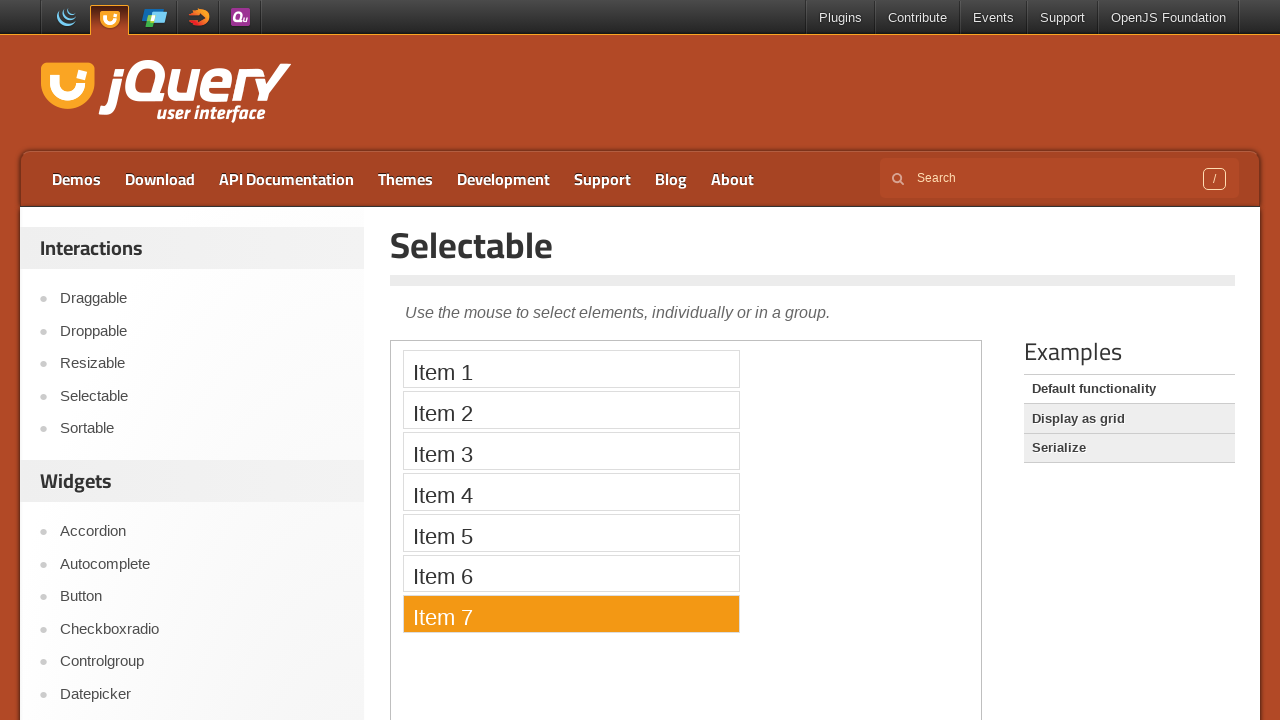

Demo list section loaded
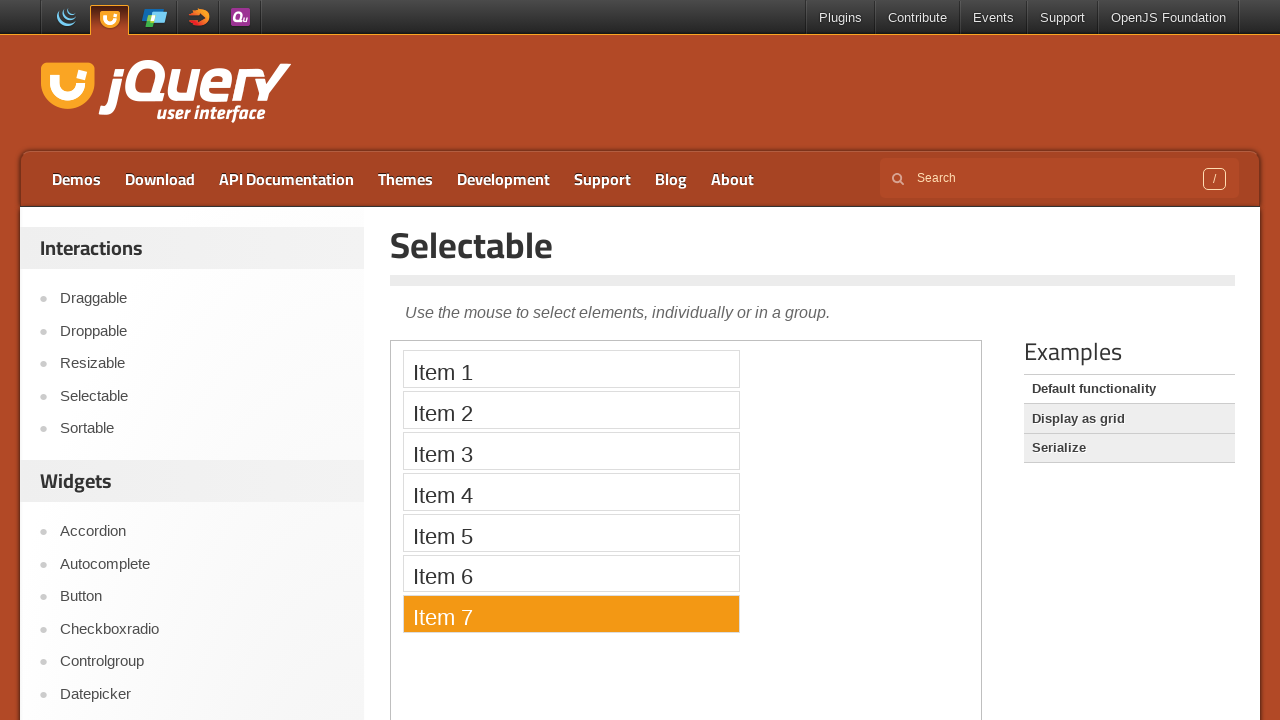

Found 3 example links in demo list
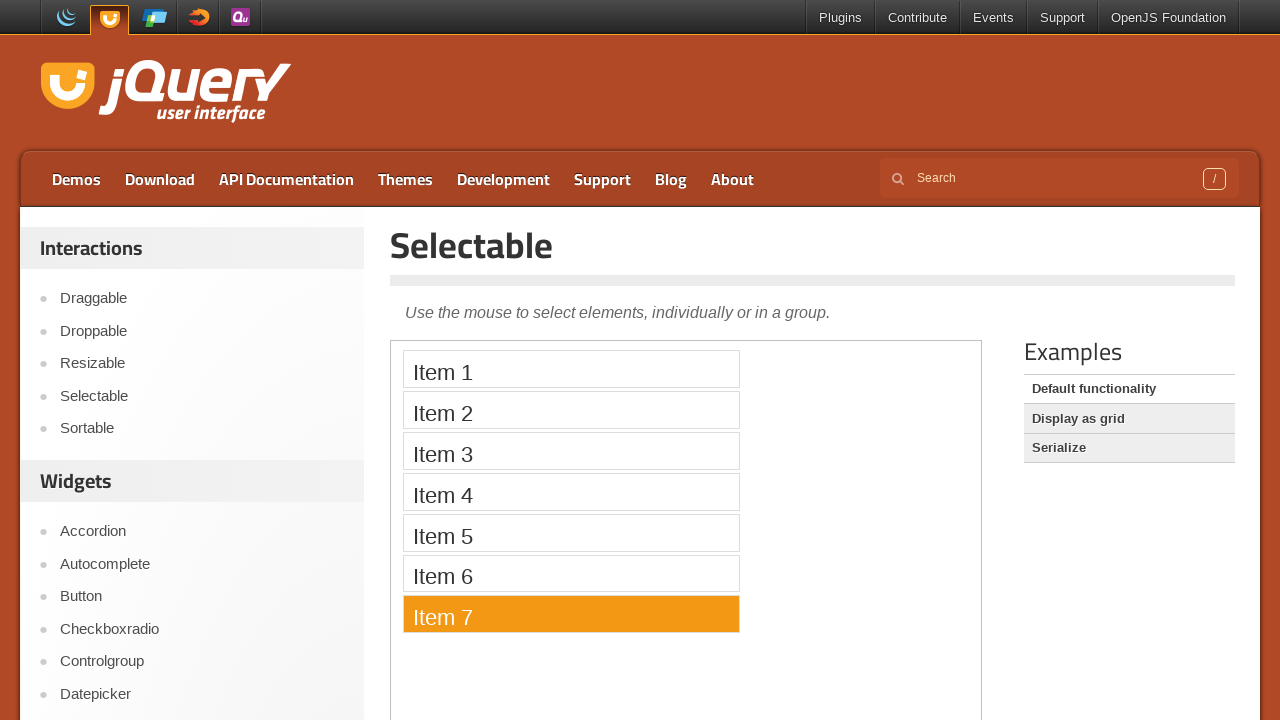

Clicked example link 1 of 3 at (1129, 390) on xpath=//div[@class='demo-list']/ul/li >> nth=0
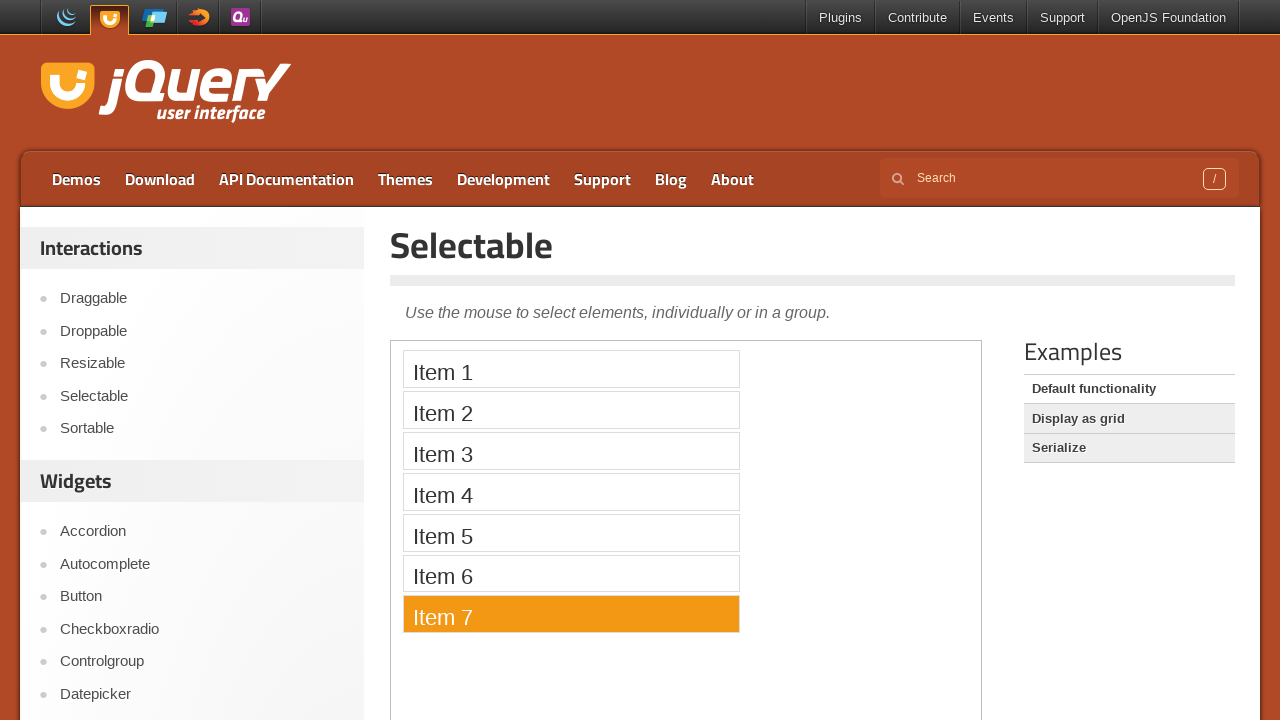

Waited 500ms after clicking link 1
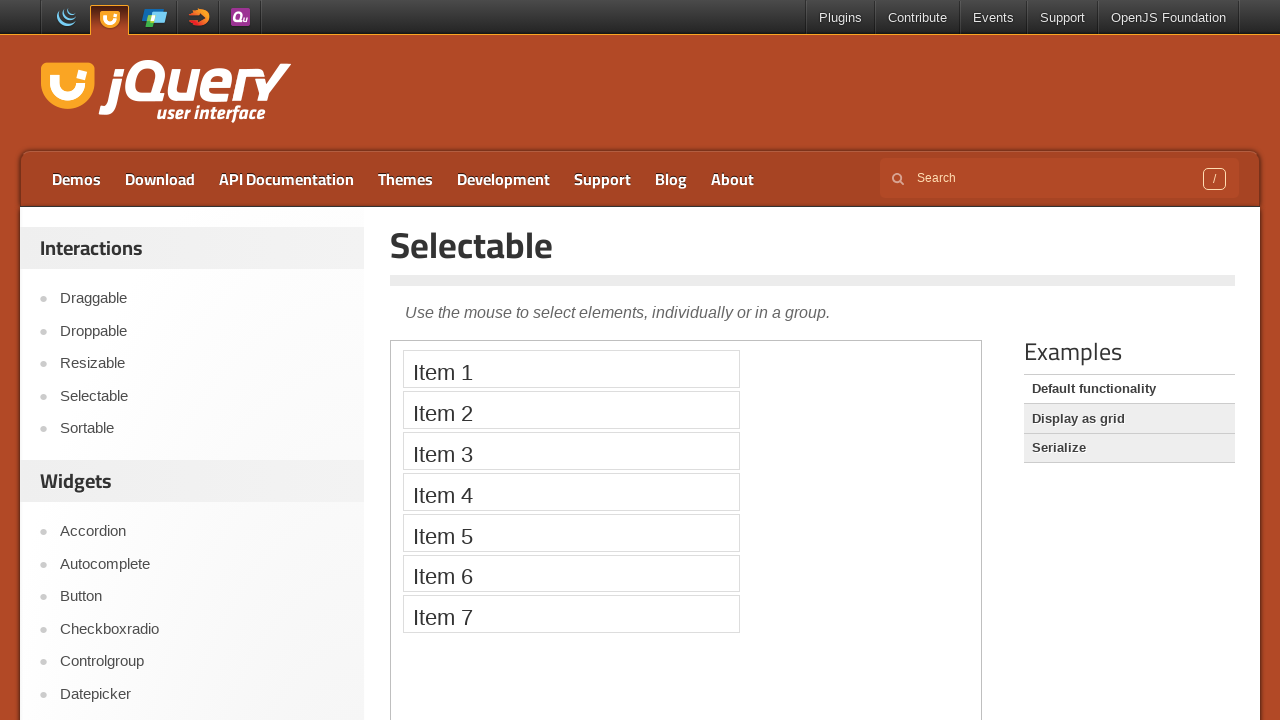

Clicked example link 2 of 3 at (1129, 419) on xpath=//div[@class='demo-list']/ul/li >> nth=1
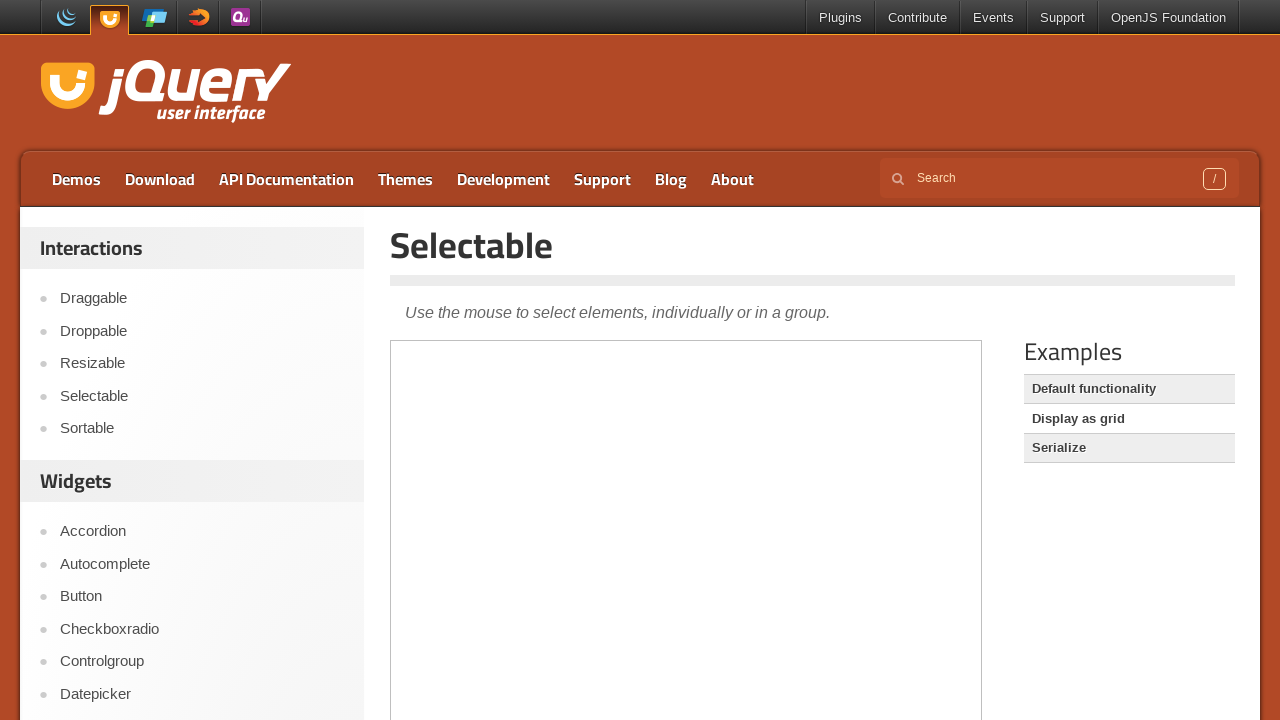

Waited 500ms after clicking link 2
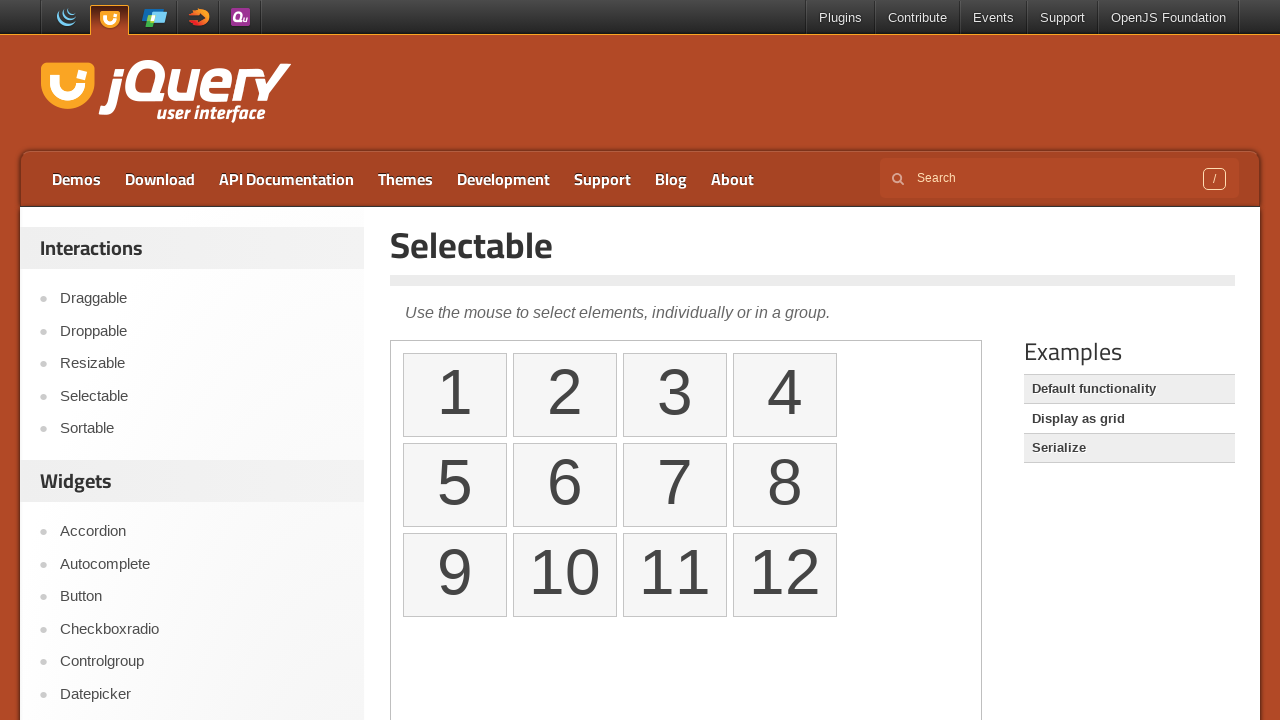

Clicked example link 3 of 3 at (1129, 448) on xpath=//div[@class='demo-list']/ul/li >> nth=2
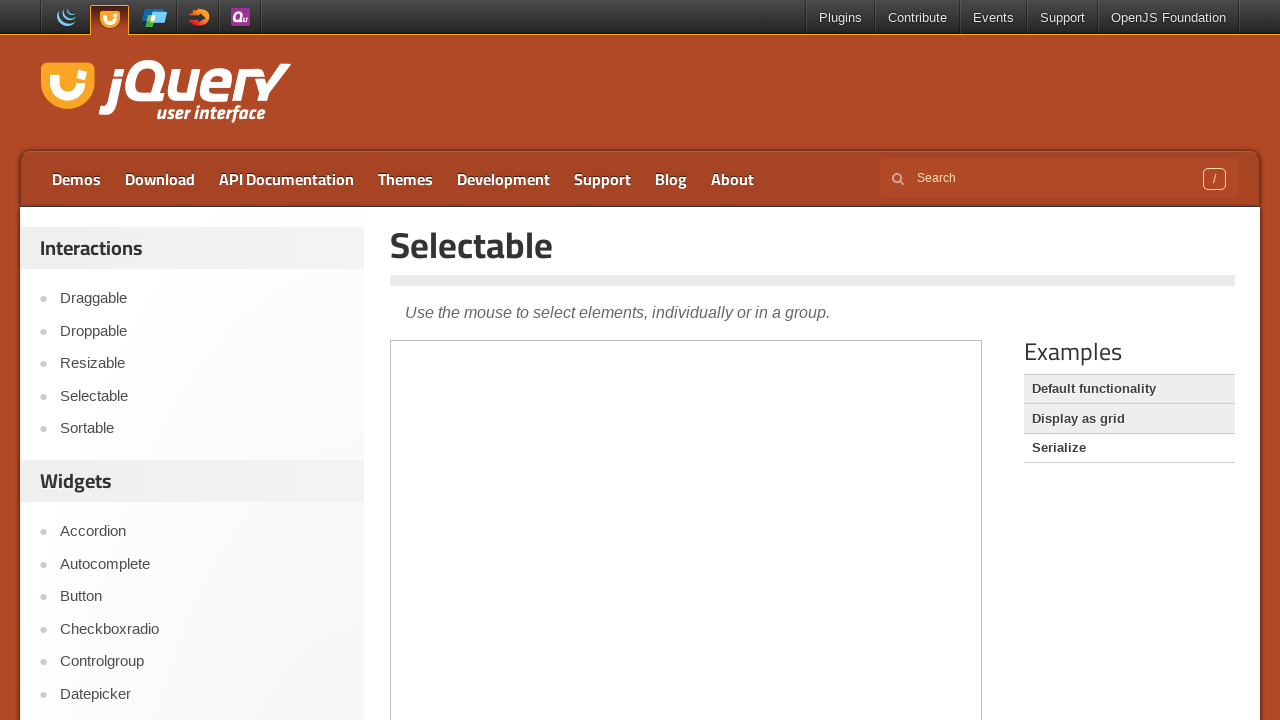

Waited 500ms after clicking link 3
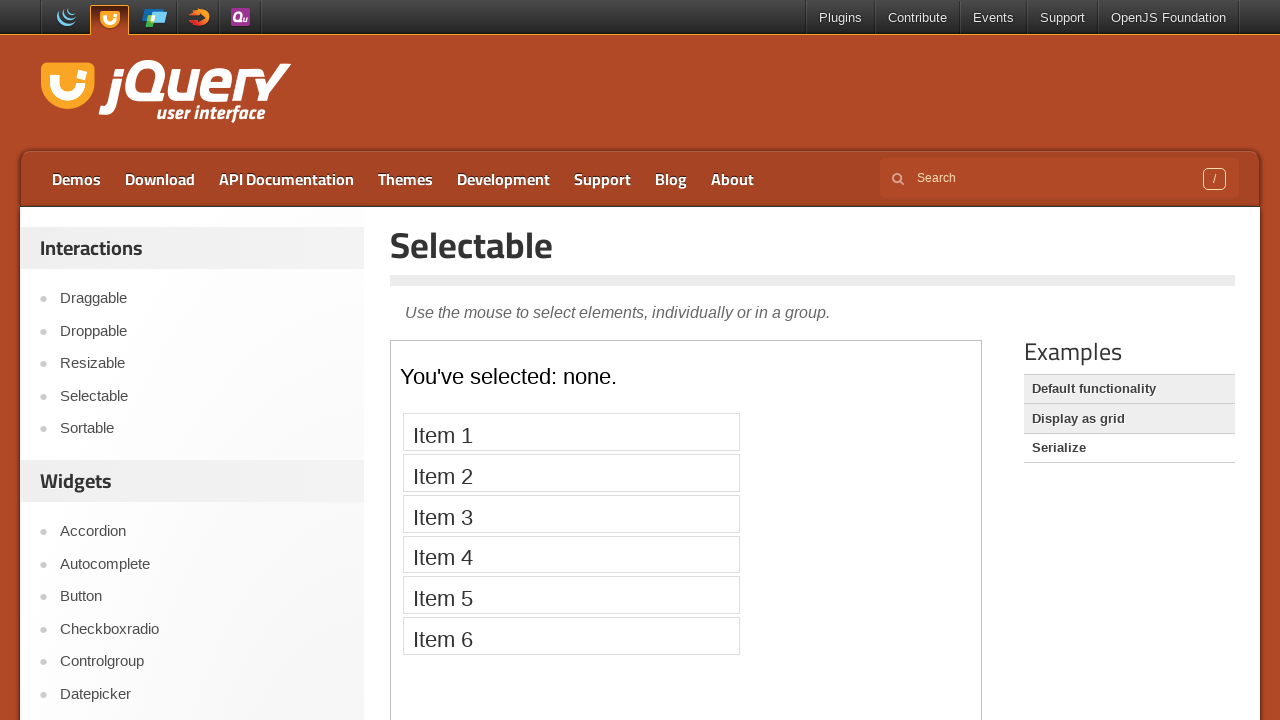

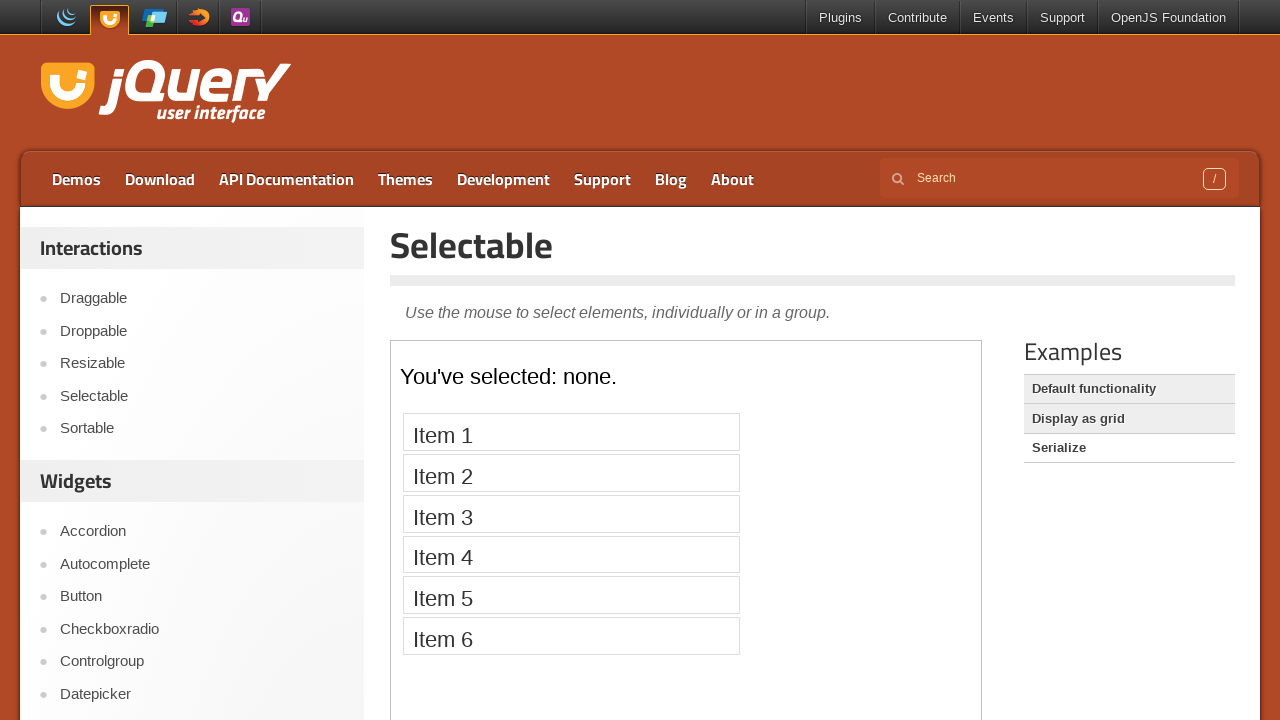